Tests a form on a testing practice website by filling in first name, selecting radio button, dropdown, checkbox, datalist input, date picker, color picker, and textarea fields.

Starting URL: https://trytestingthis.netlify.app/

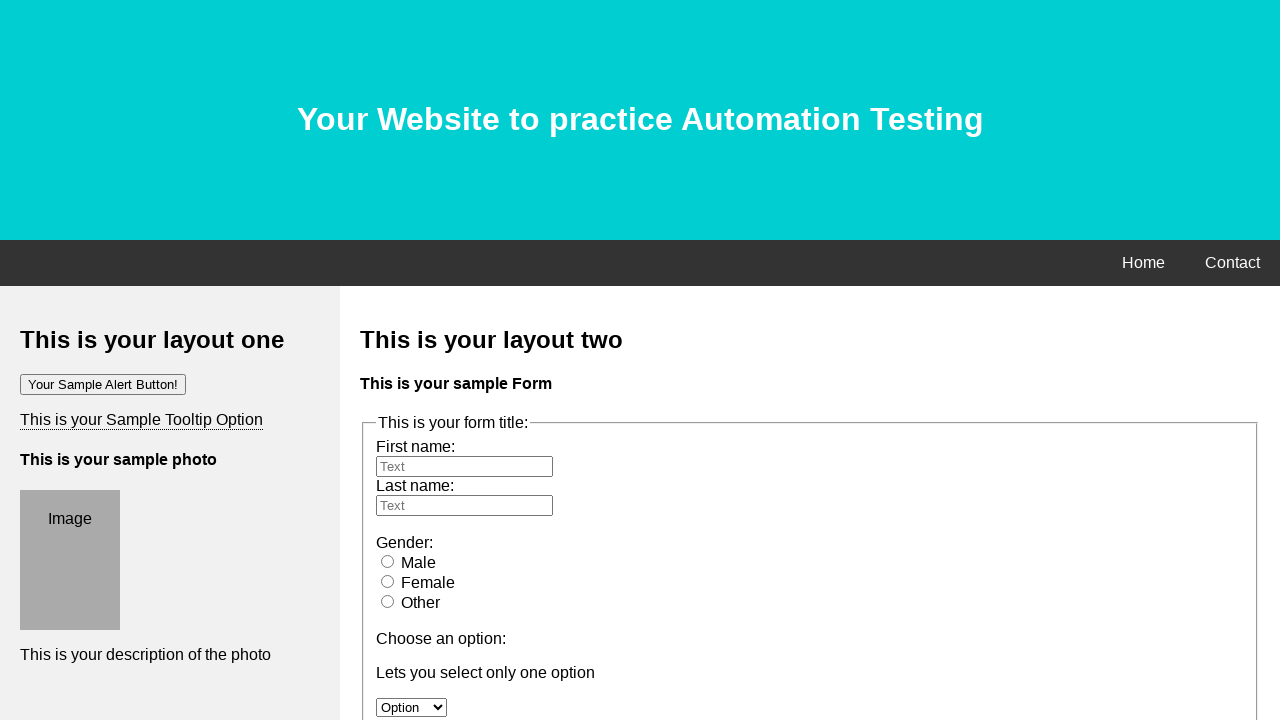

Filled first name field with 'raj kumar' on #fname
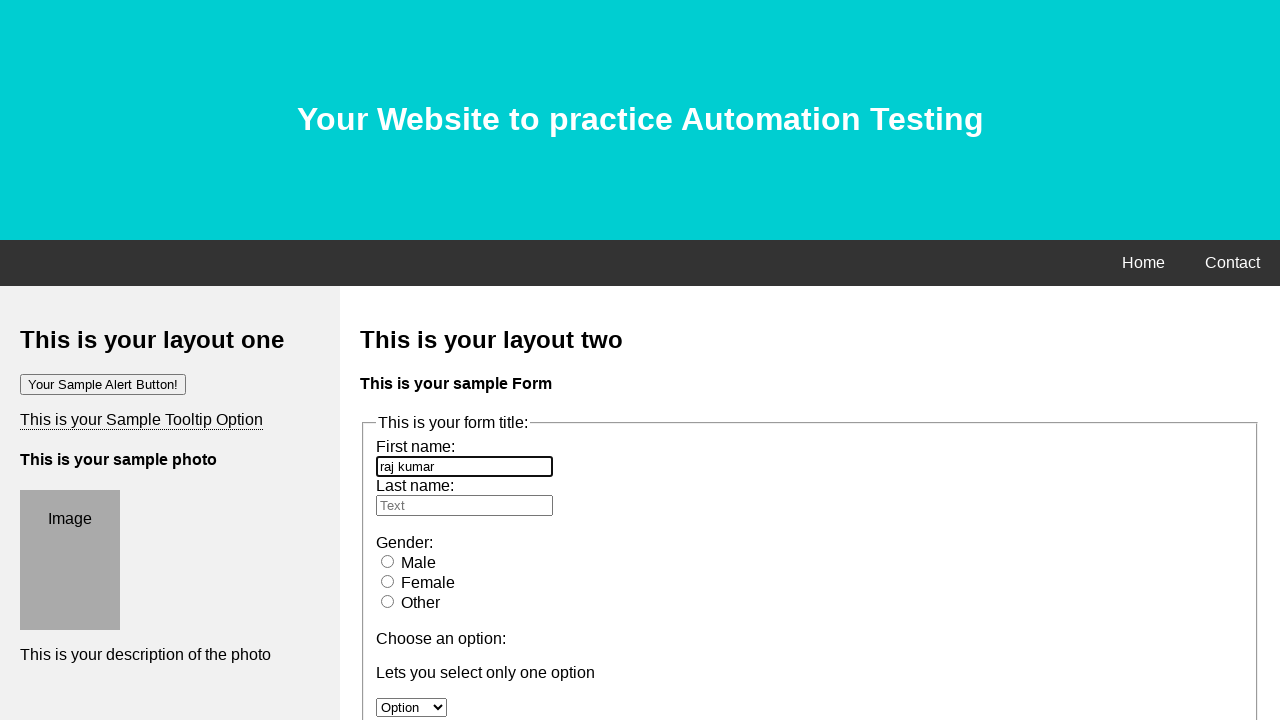

Selected Male radio button at (388, 561) on input#male
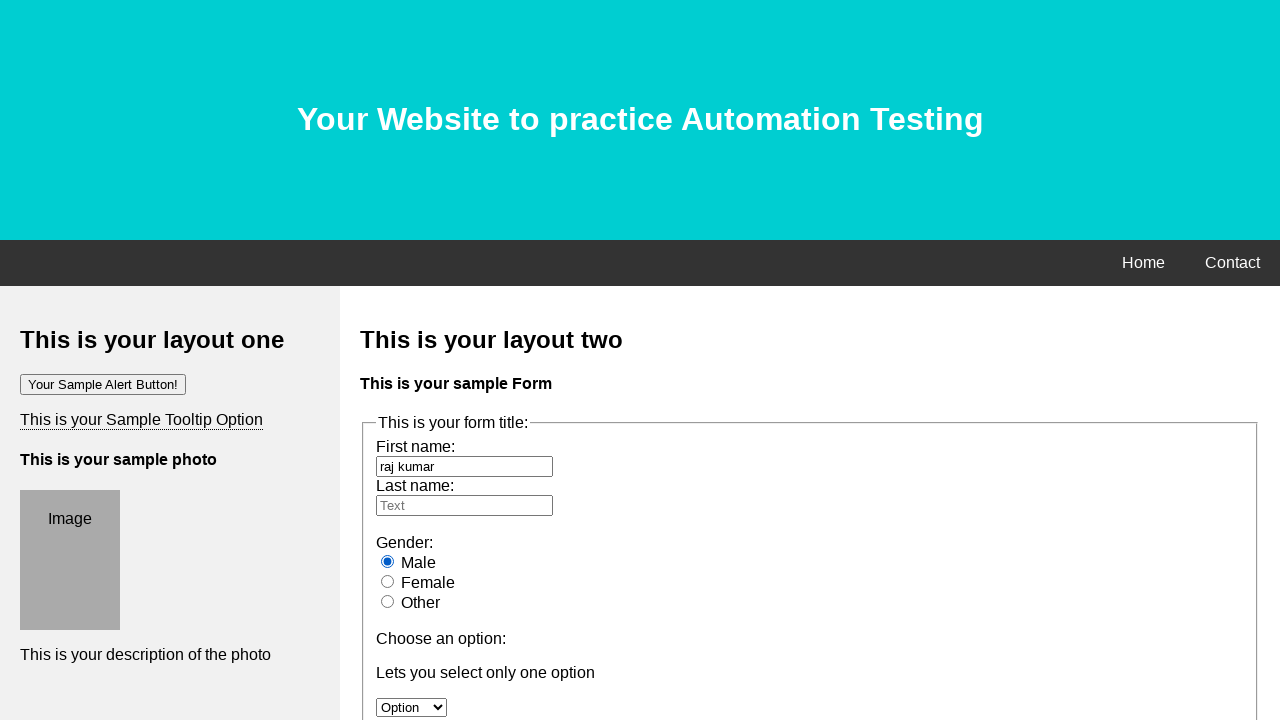

Clicked dropdown to open options at (412, 707) on select#option
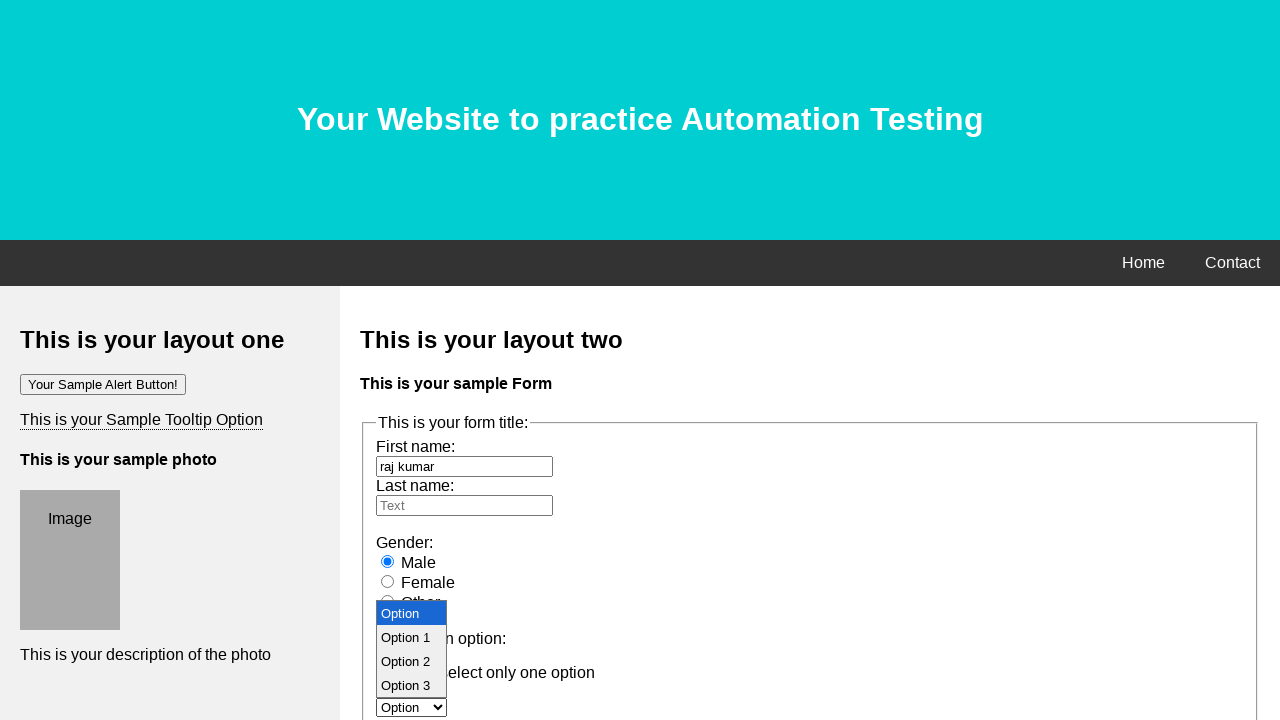

Selected first option from dropdown on select#option
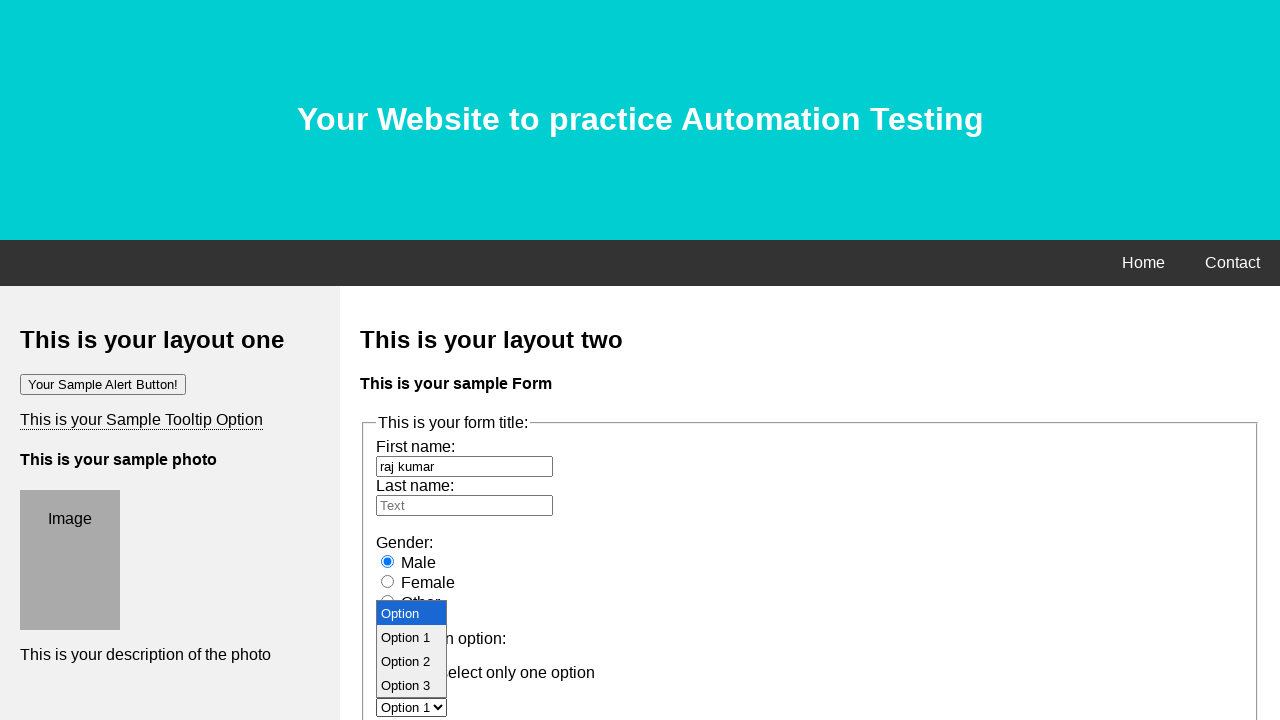

Clicked checkbox option at (386, 360) on input[name='option2']
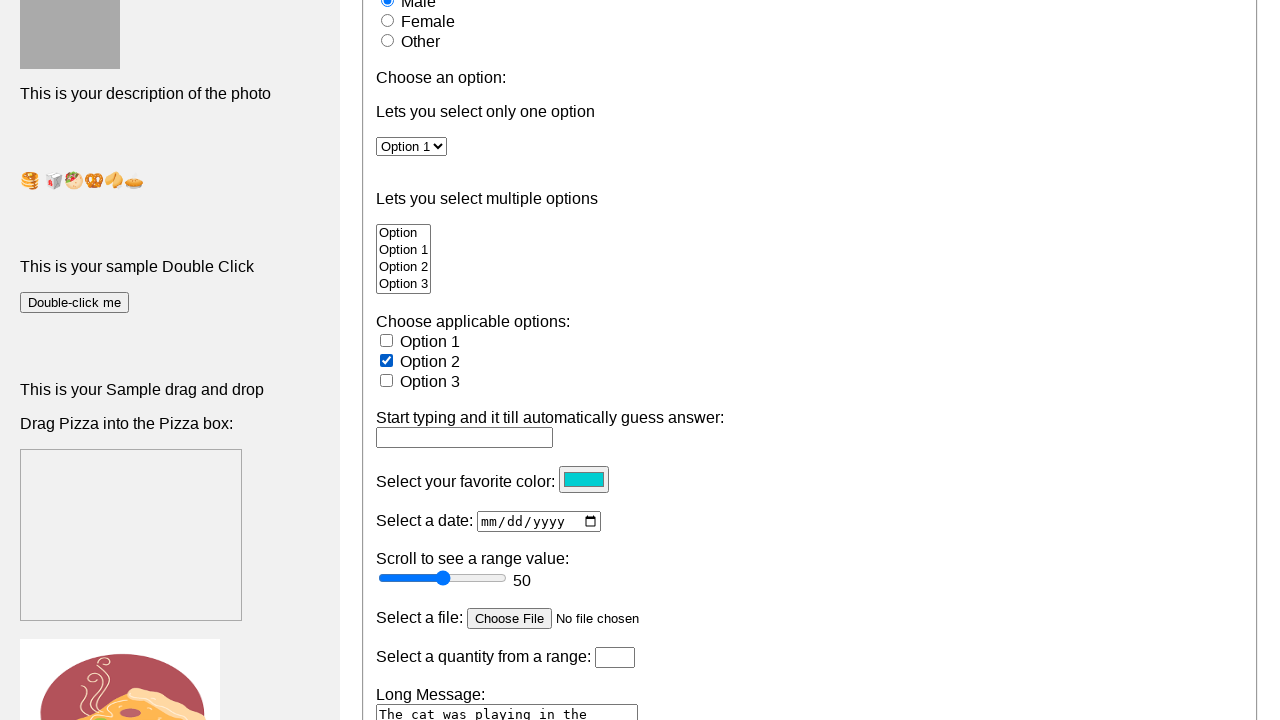

Filled datalist input field with 'Task1' on input[list='datalists']
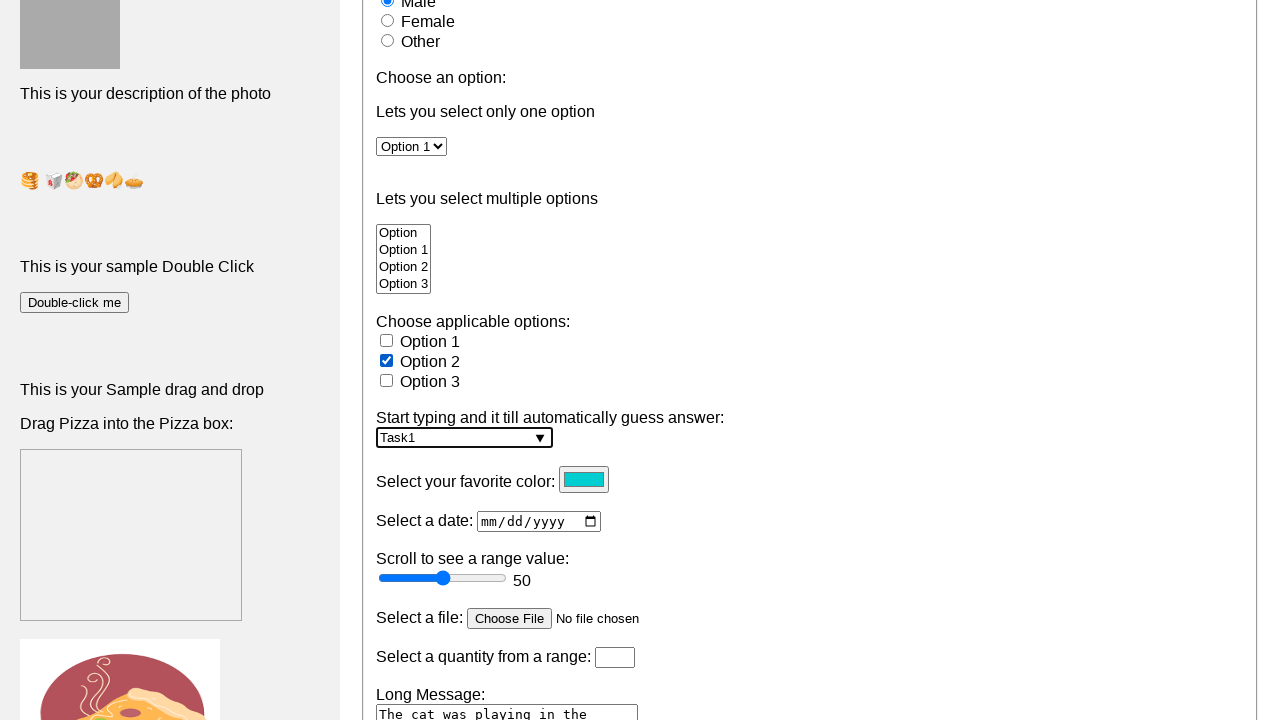

Filled date picker with '2024-08-02' on input[type='date']
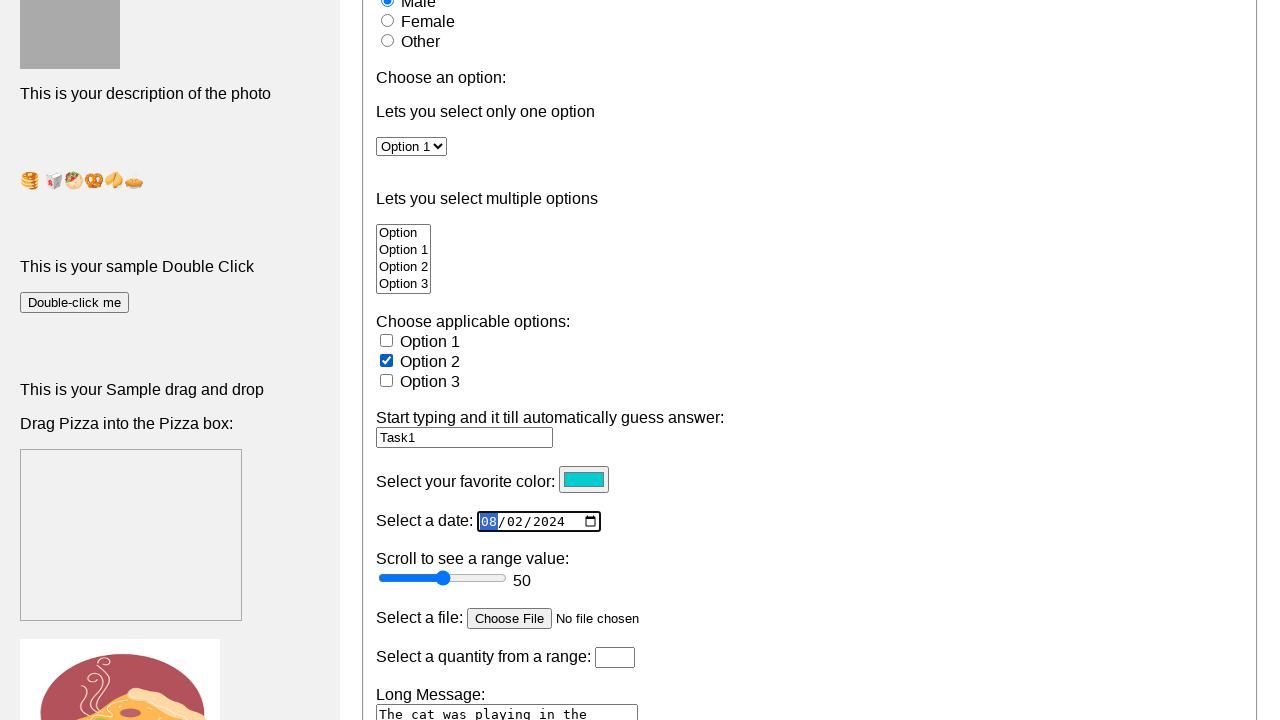

Clicked color picker at (584, 479) on input#favcolor
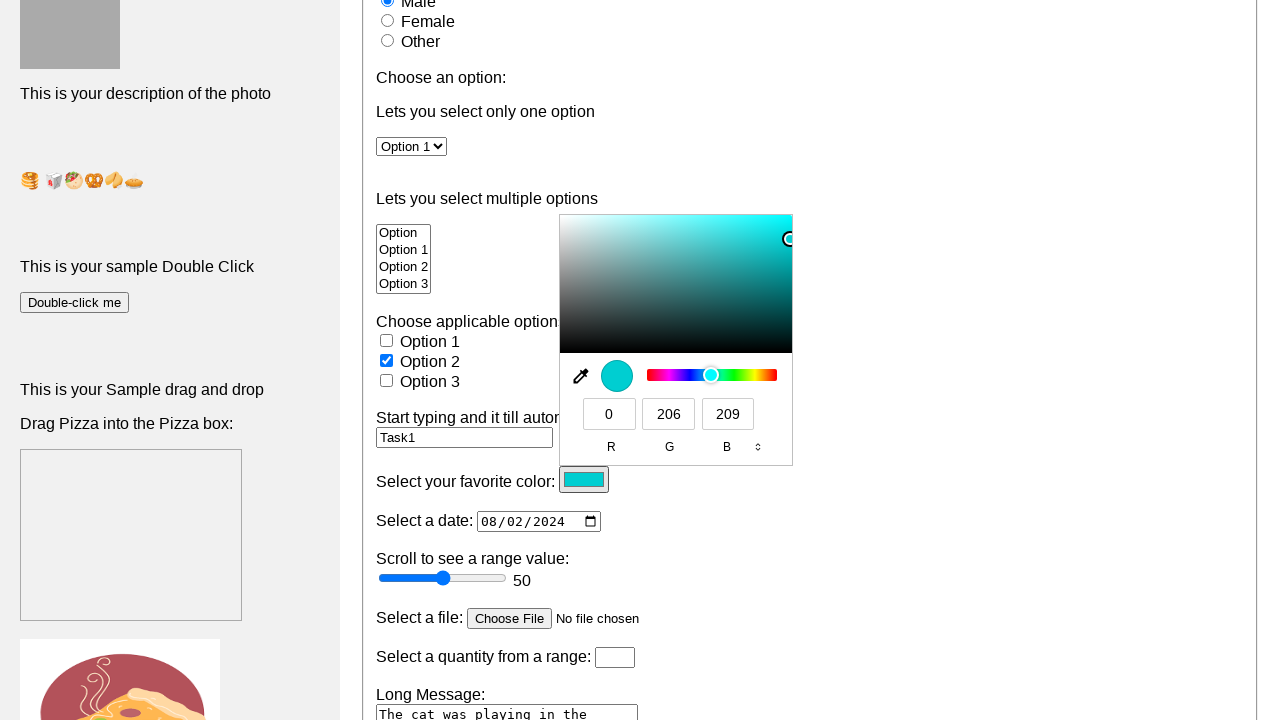

Cleared textarea field on textarea
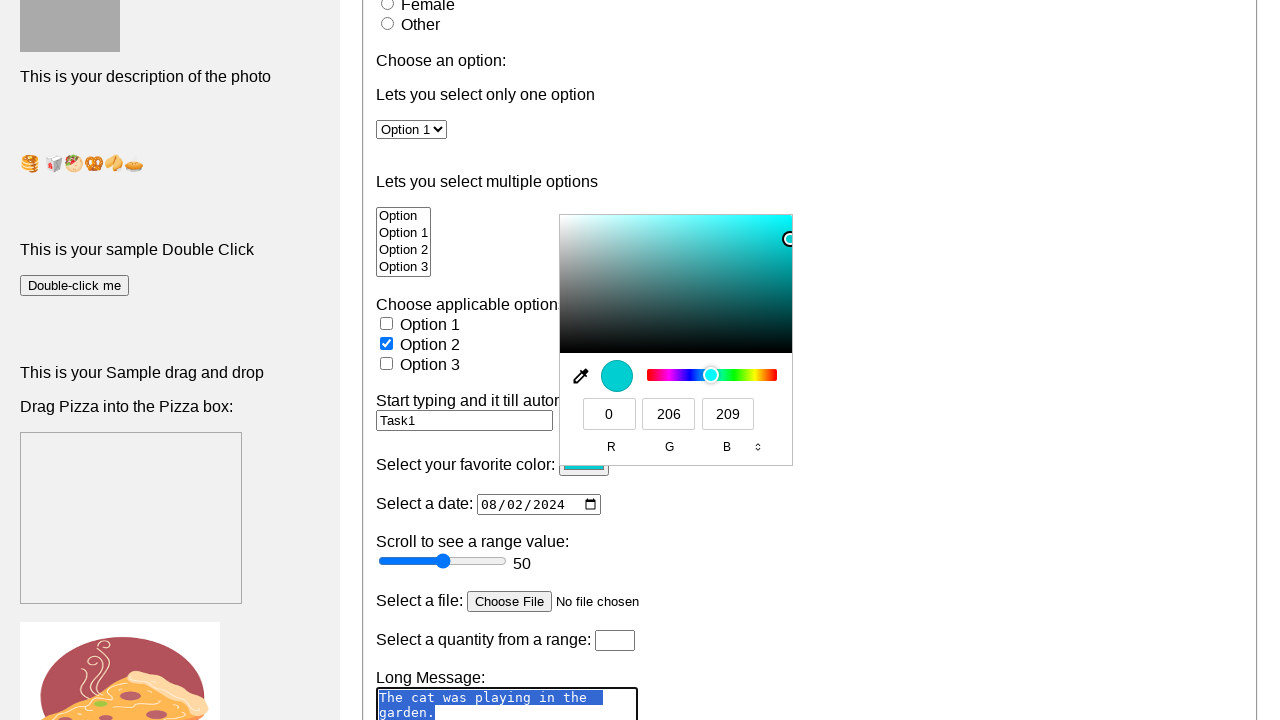

Filled textarea with 'Task finished' on textarea
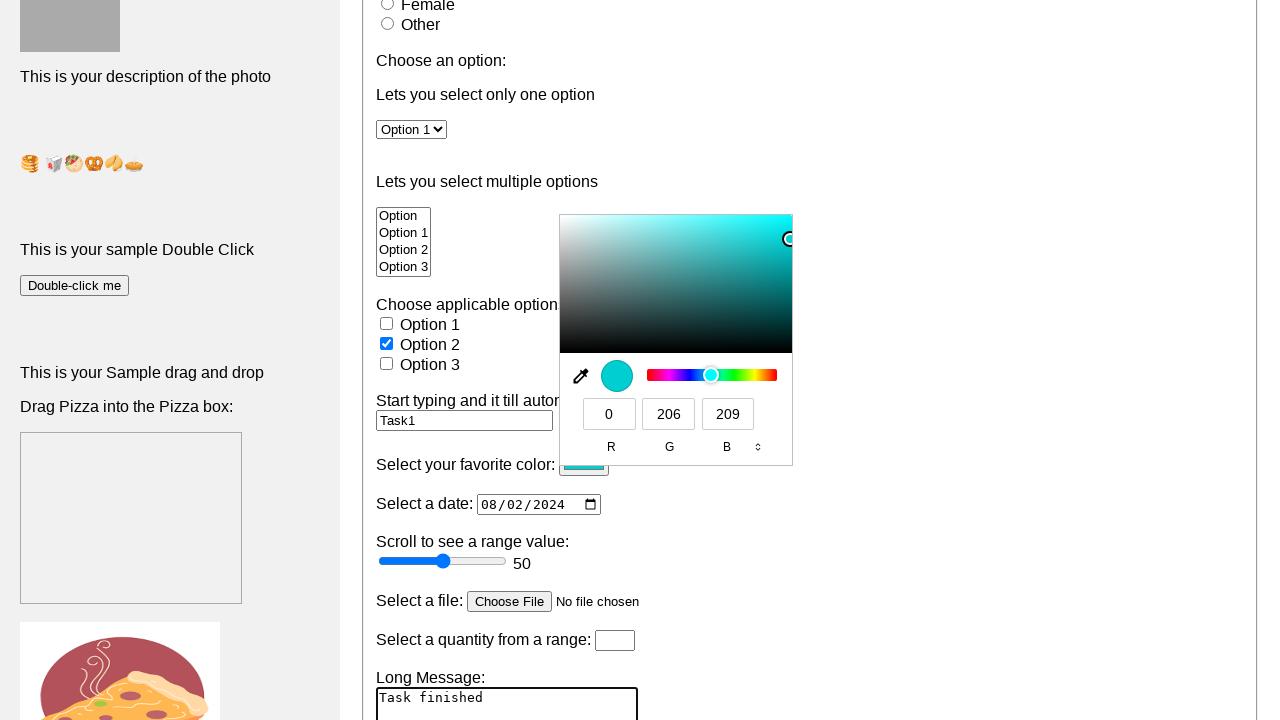

Submit button is visible
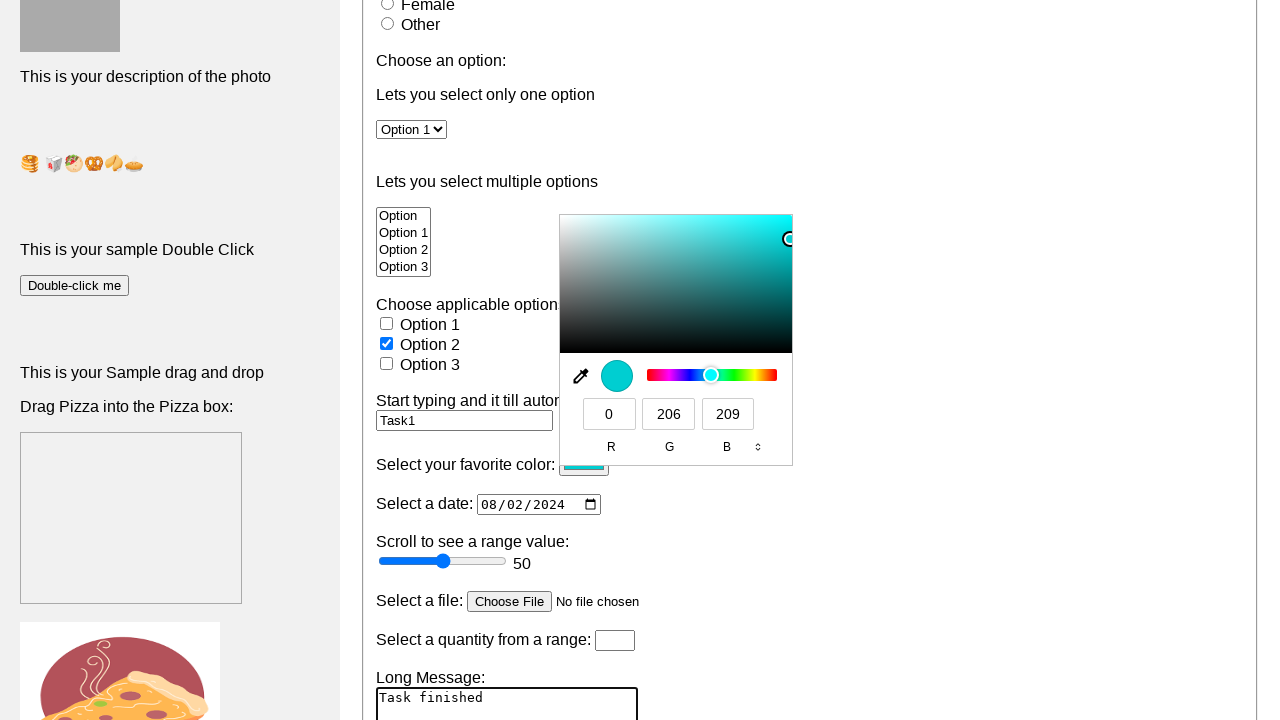

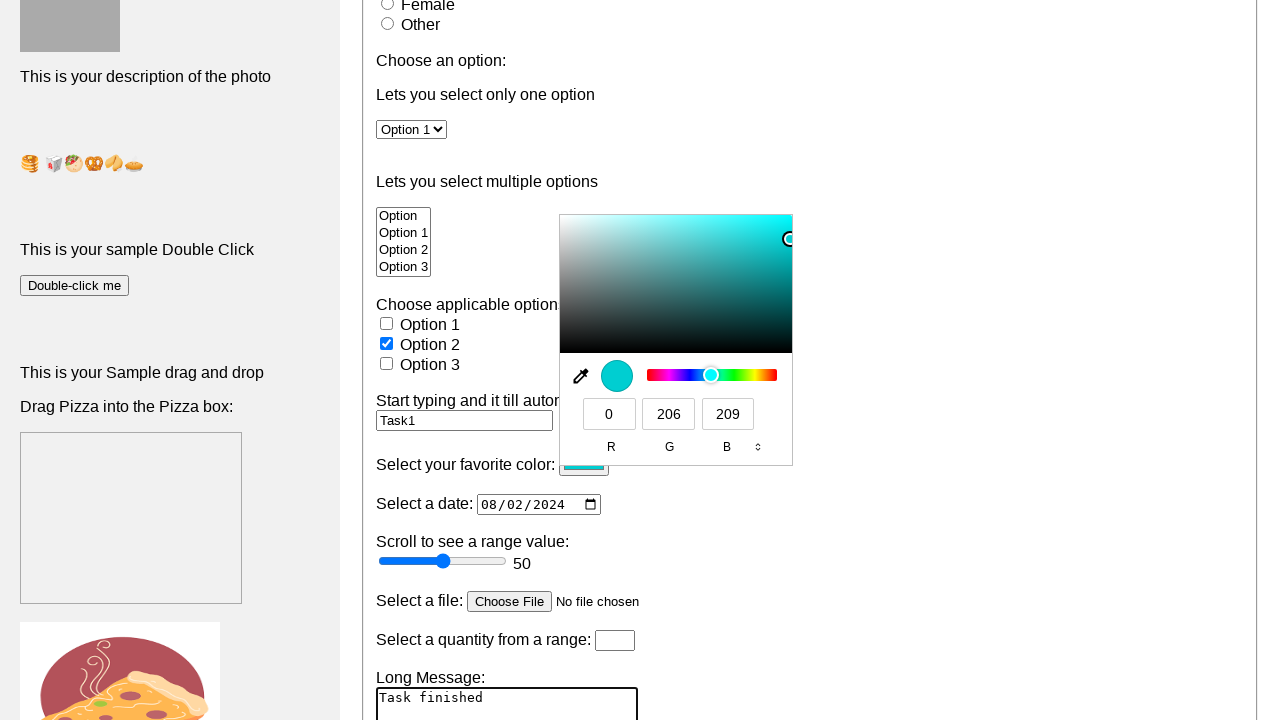